Tests form filling with value validation before proceeding

Starting URL: https://demoqa.com/text-box

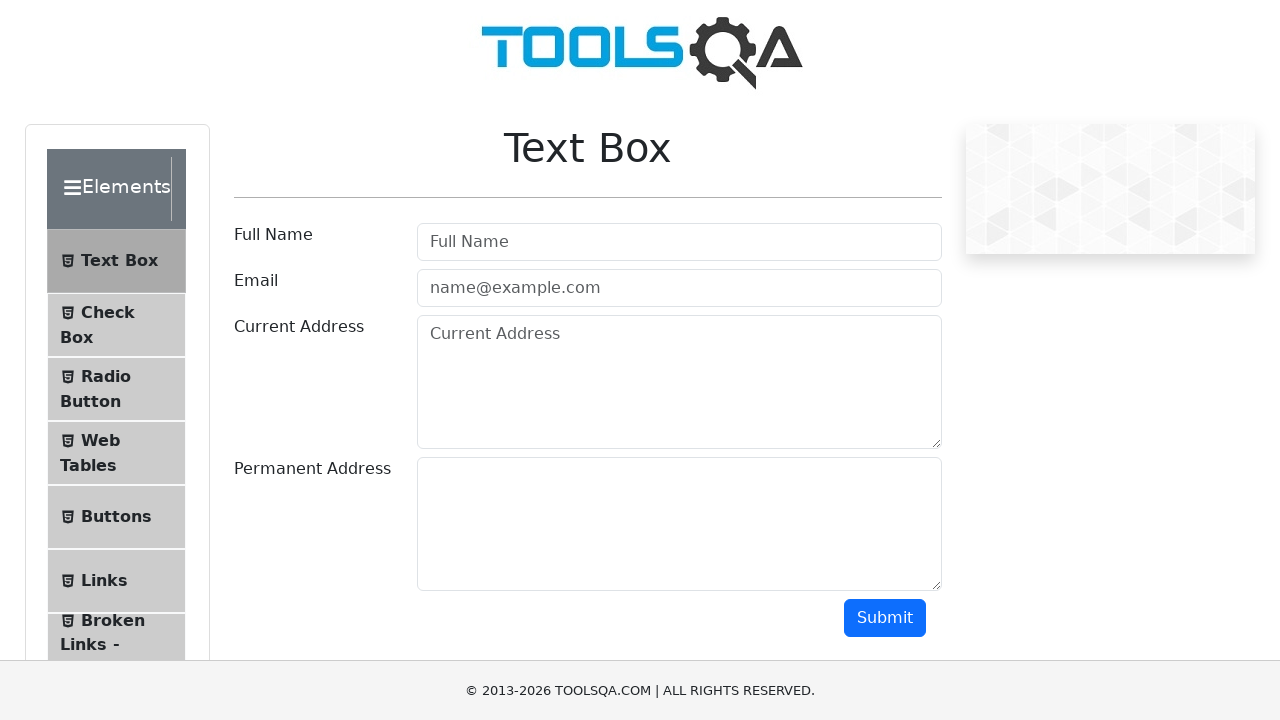

Filled username field with 'rodrigo' on #userName
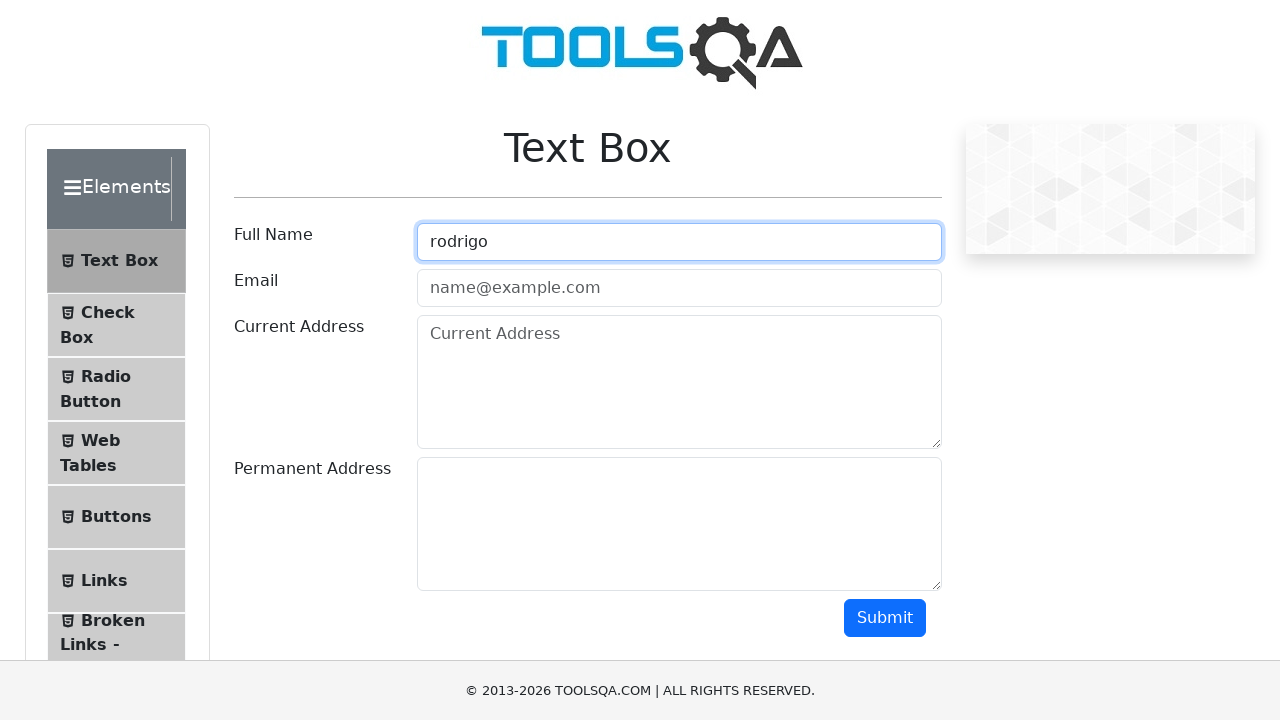

Filled email field with 'rodrigo@gmail.com' on #userEmail
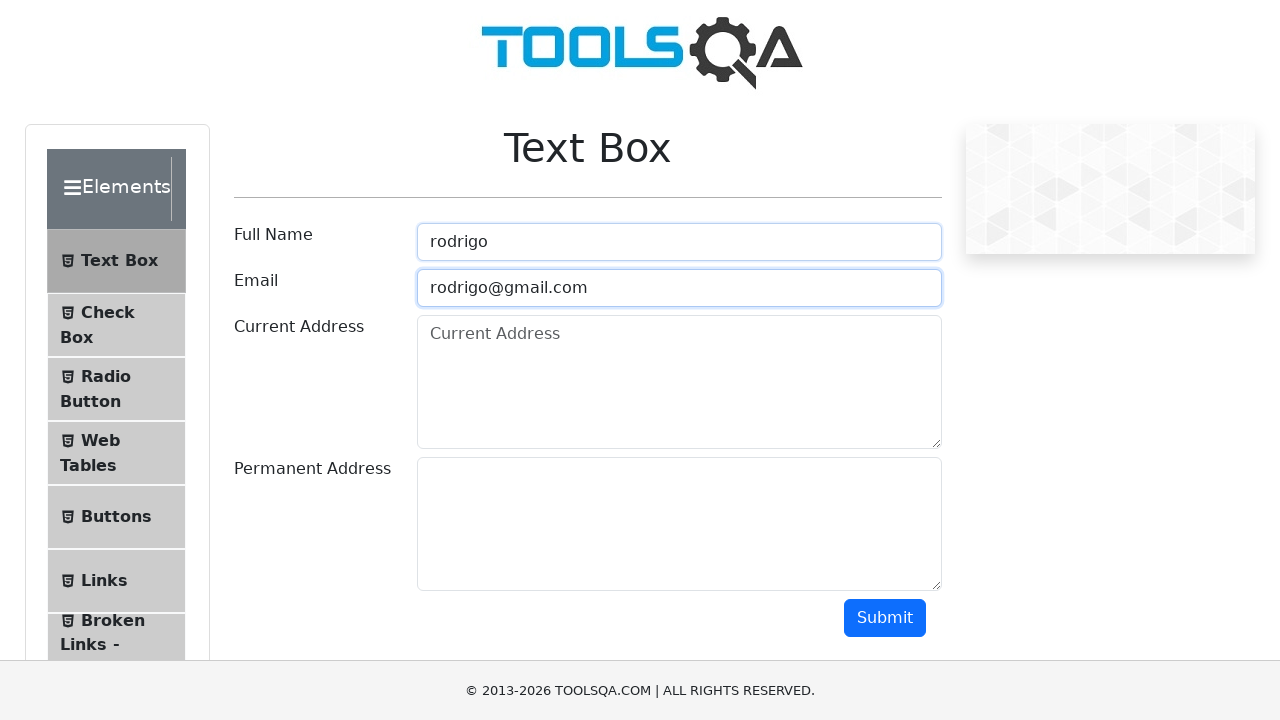

Clicked submit button to validate form values at (885, 618) on #submit
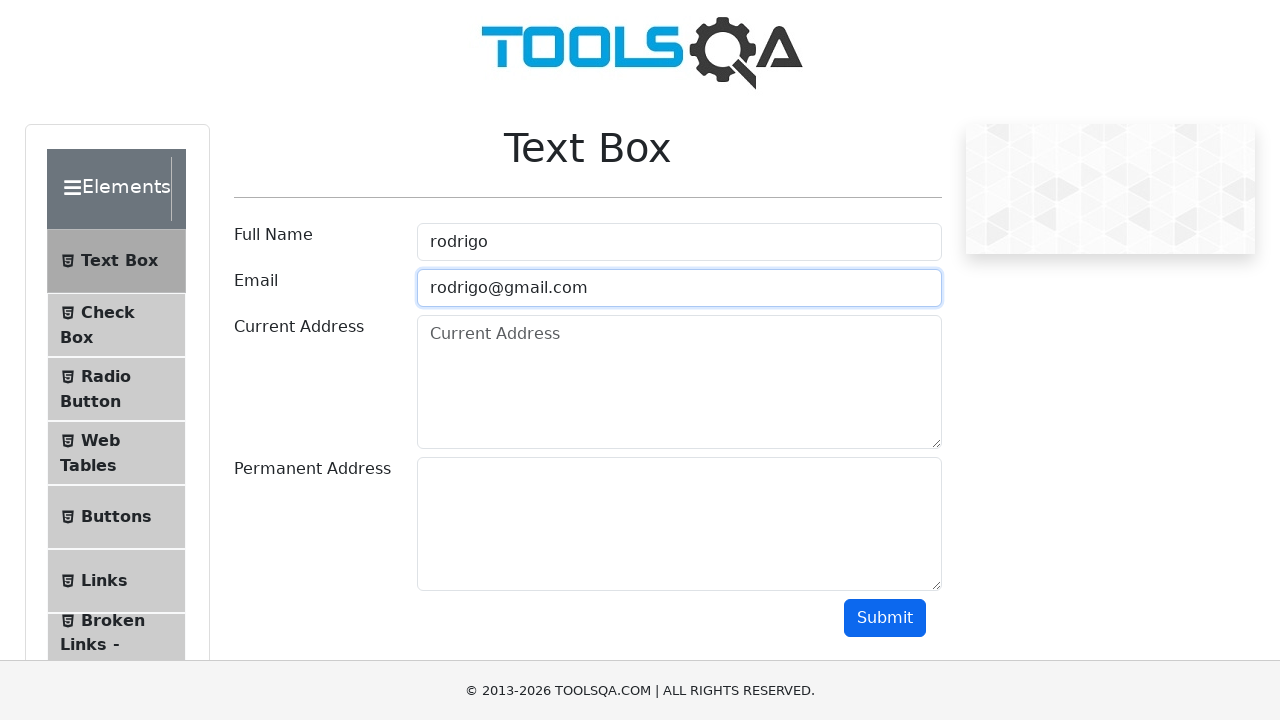

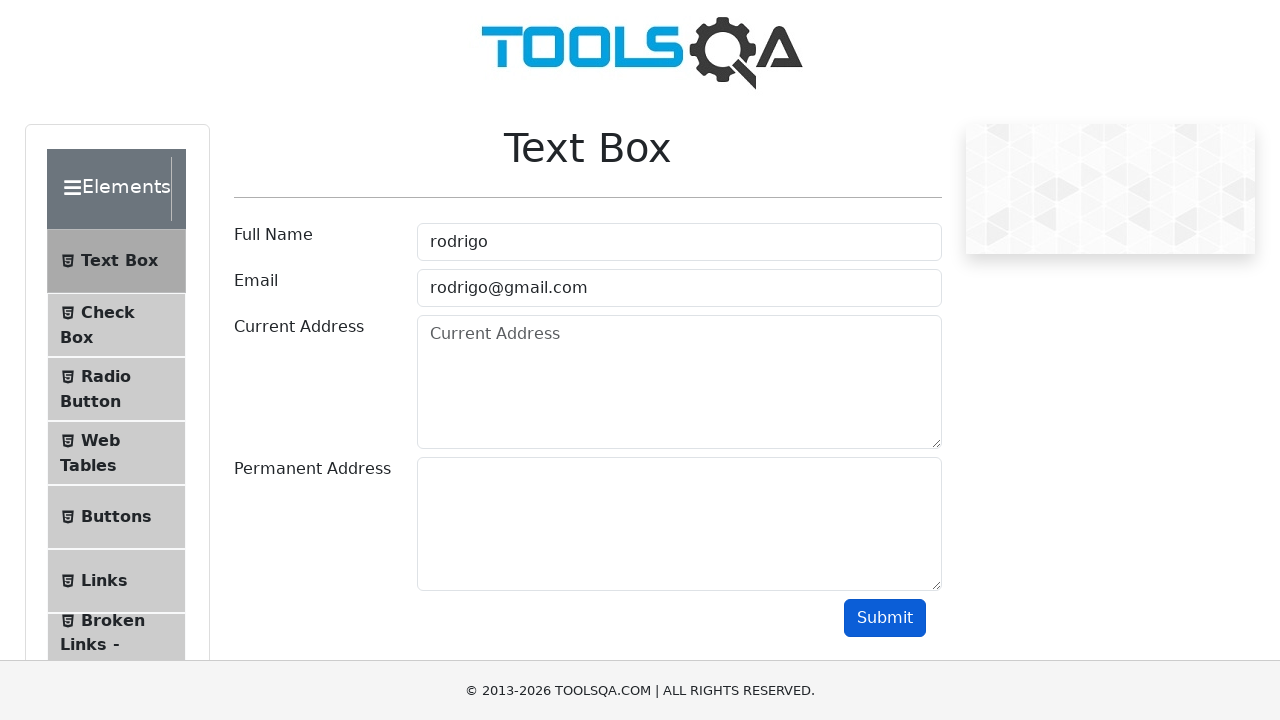